Tests a registration form by filling in personal information fields (name, email, phone, address) and submitting the form to verify successful registration.

Starting URL: http://suninjuly.github.io/registration1.html

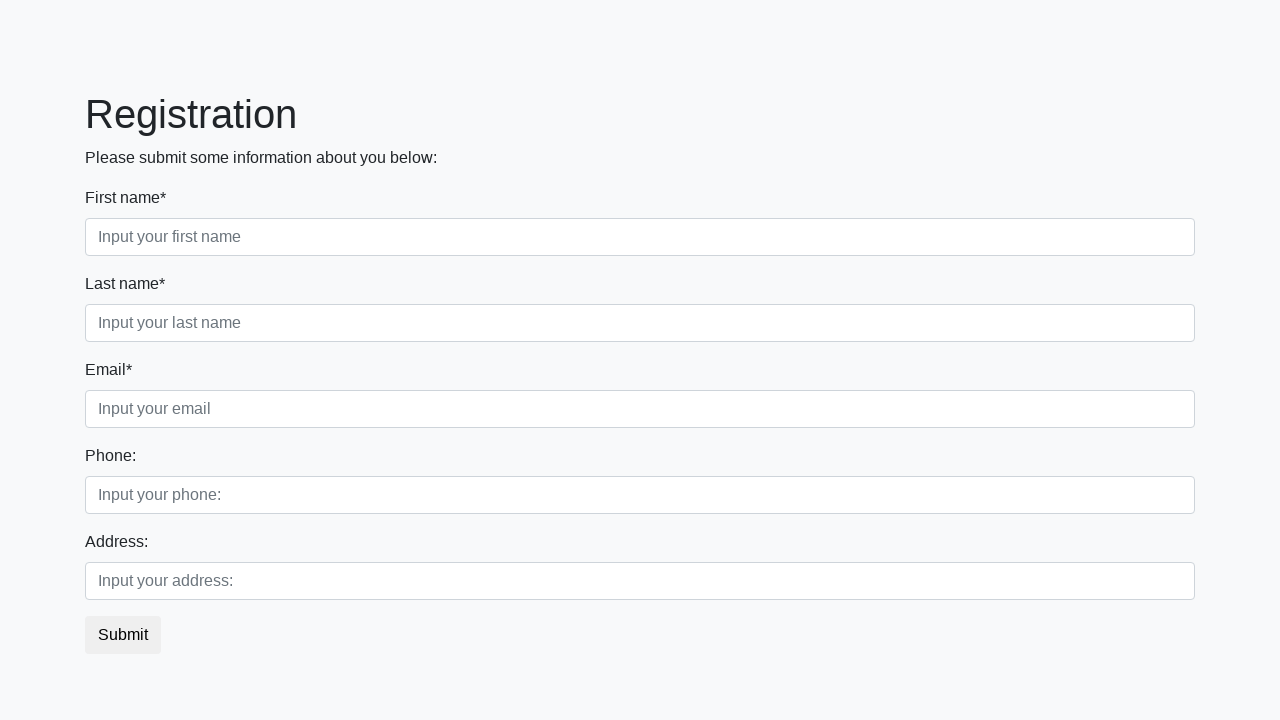

Filled first name field with 'Ivan' on div.first_block > div.form-group.first_class > input
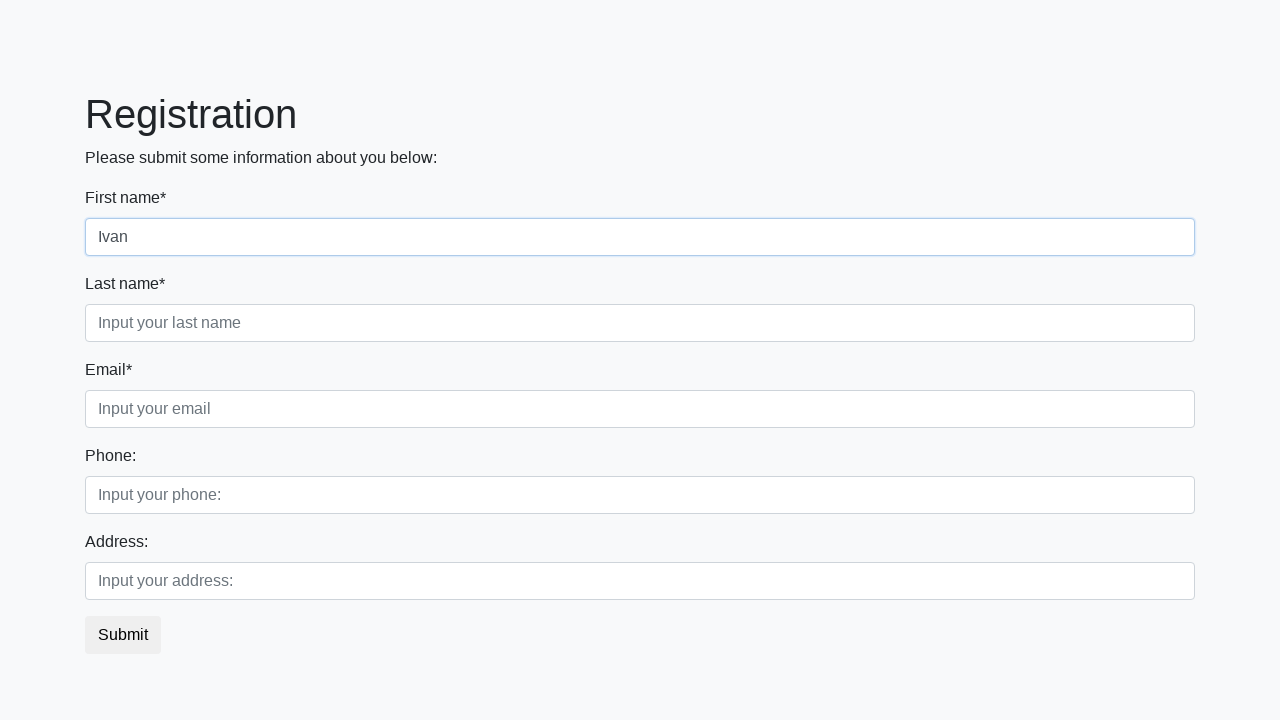

Filled last name field with 'Petrov' on div.first_block > div.form-group.second_class > input
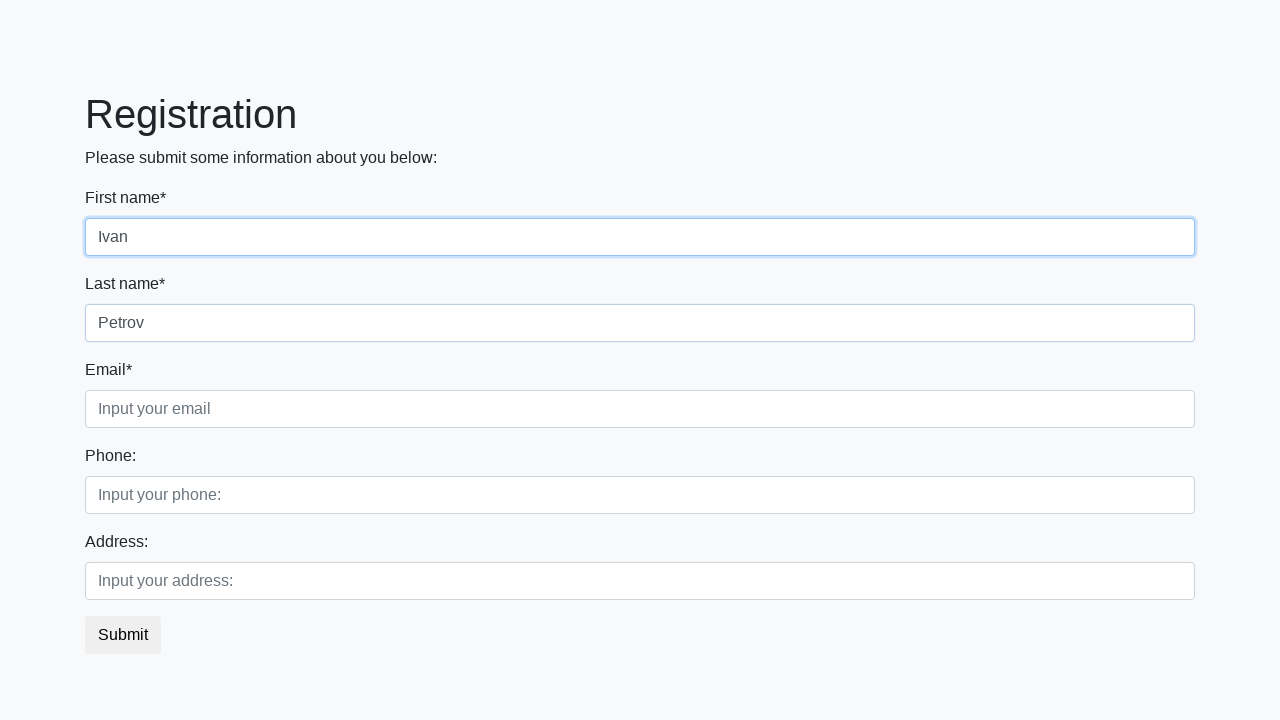

Filled email field with 'IP@gmail.com' on div.first_block > div.form-group.third_class > input
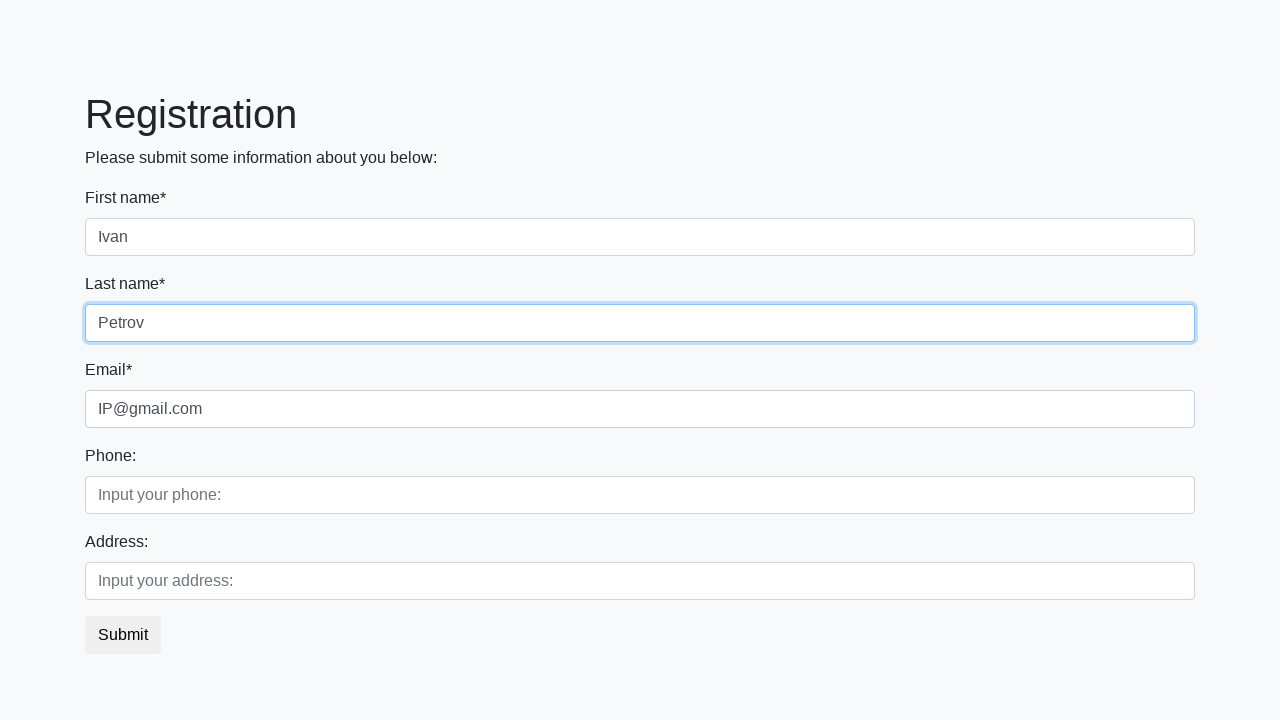

Filled phone number field with '+109999129' on div.second_block > div.form-group.first_class > input
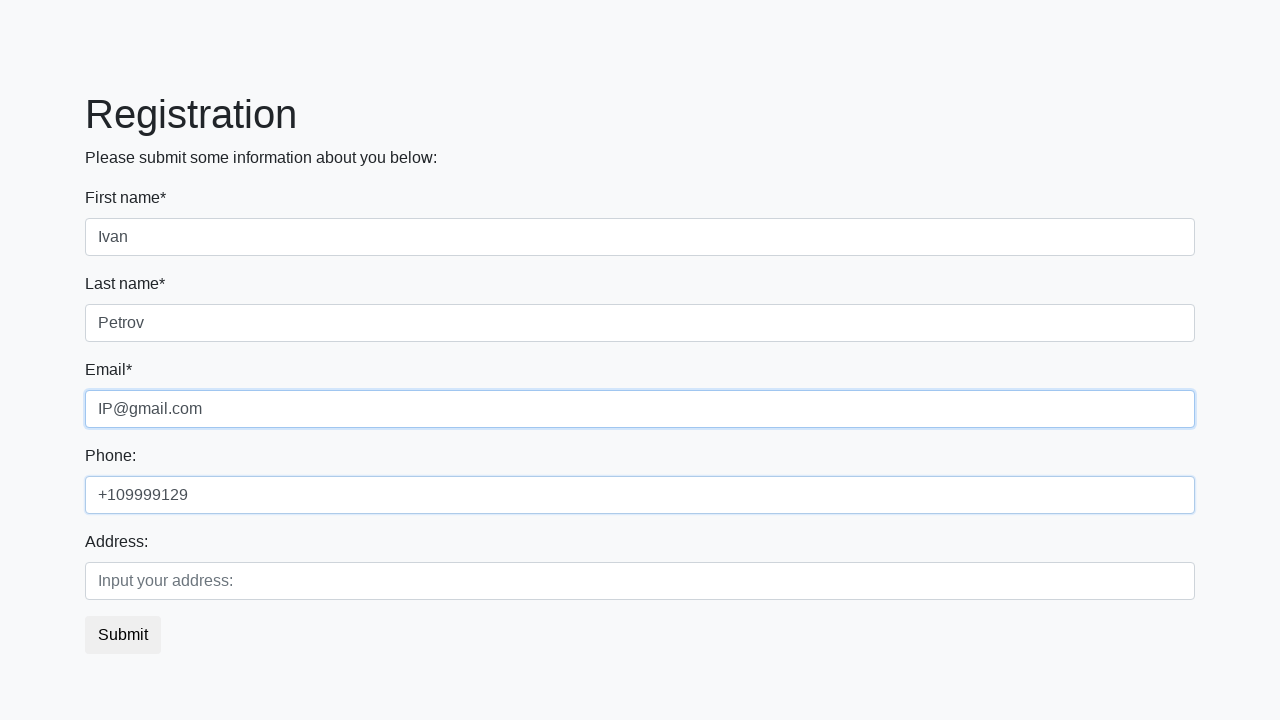

Filled address field with 'Russia' on div.second_block > div.form-group.second_class > input
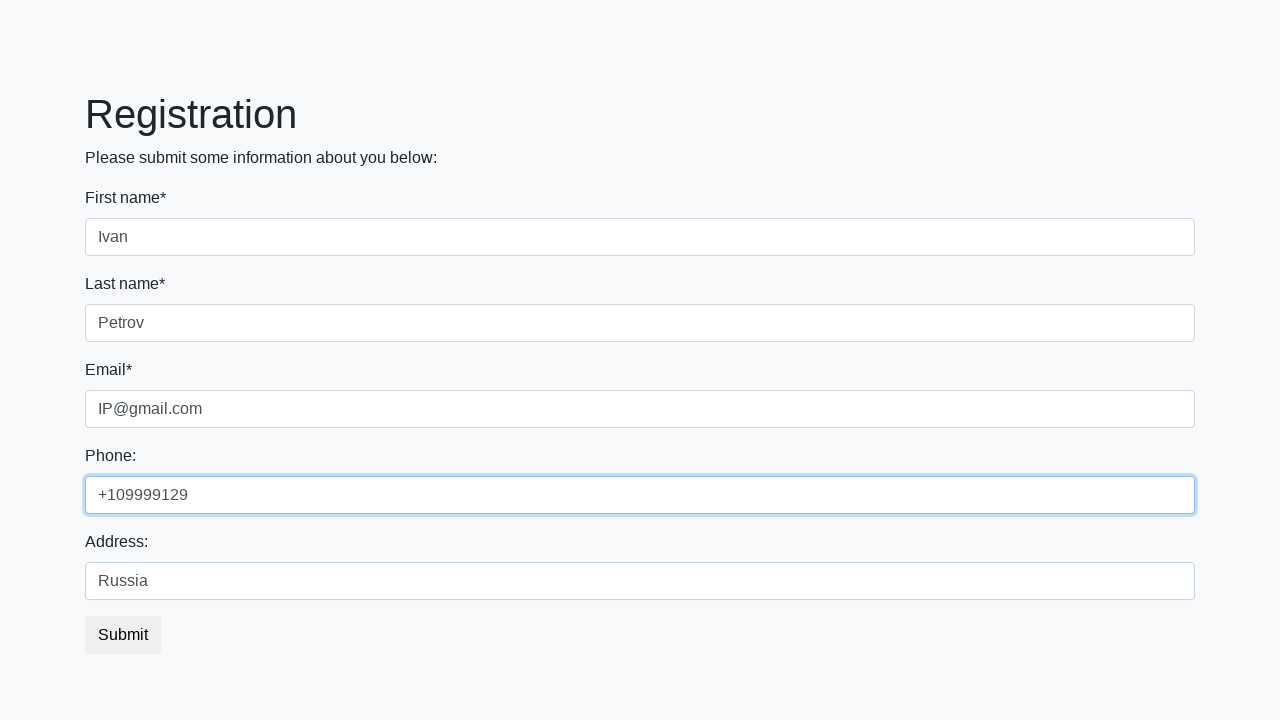

Clicked submit button to register at (123, 635) on button.btn
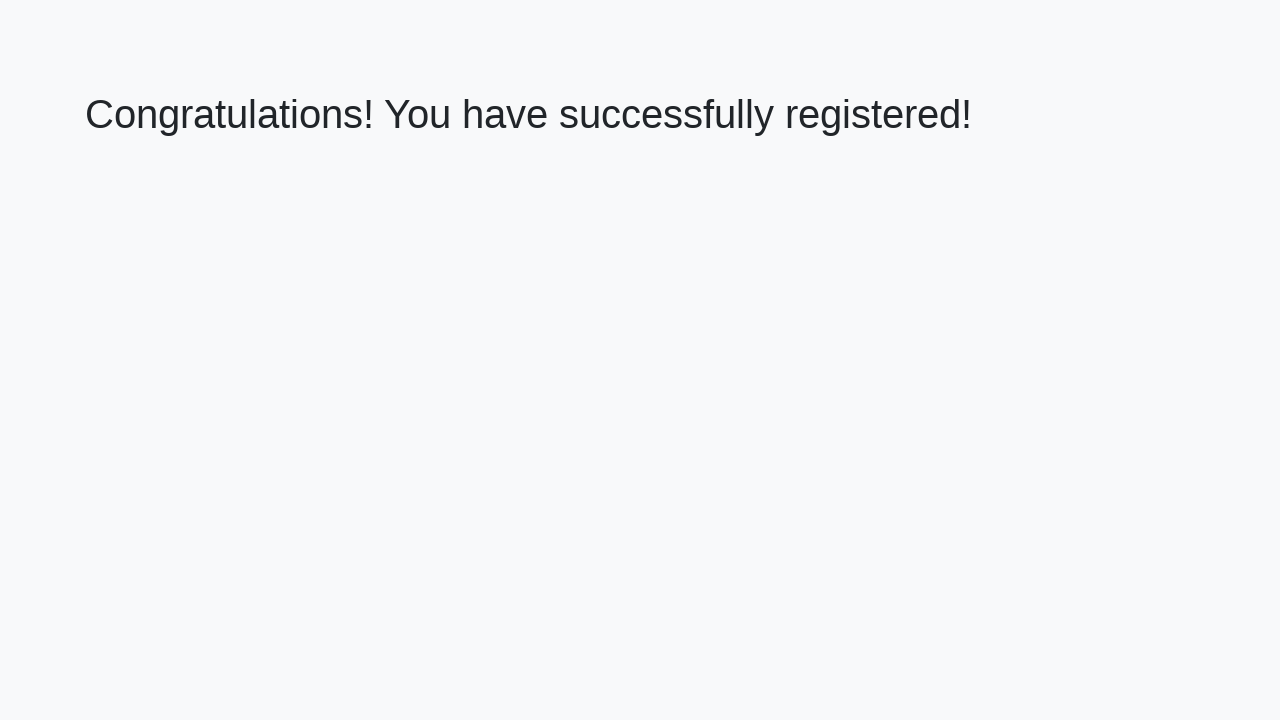

Success message appeared on the page
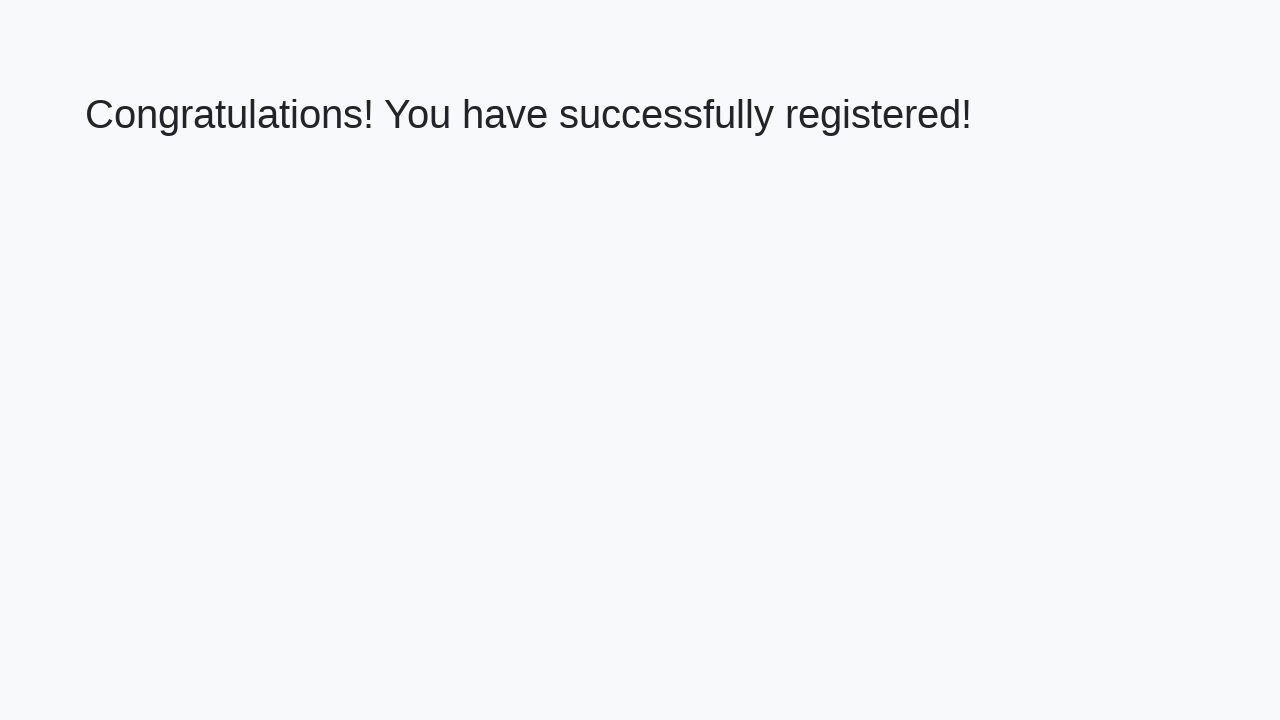

Retrieved success message text
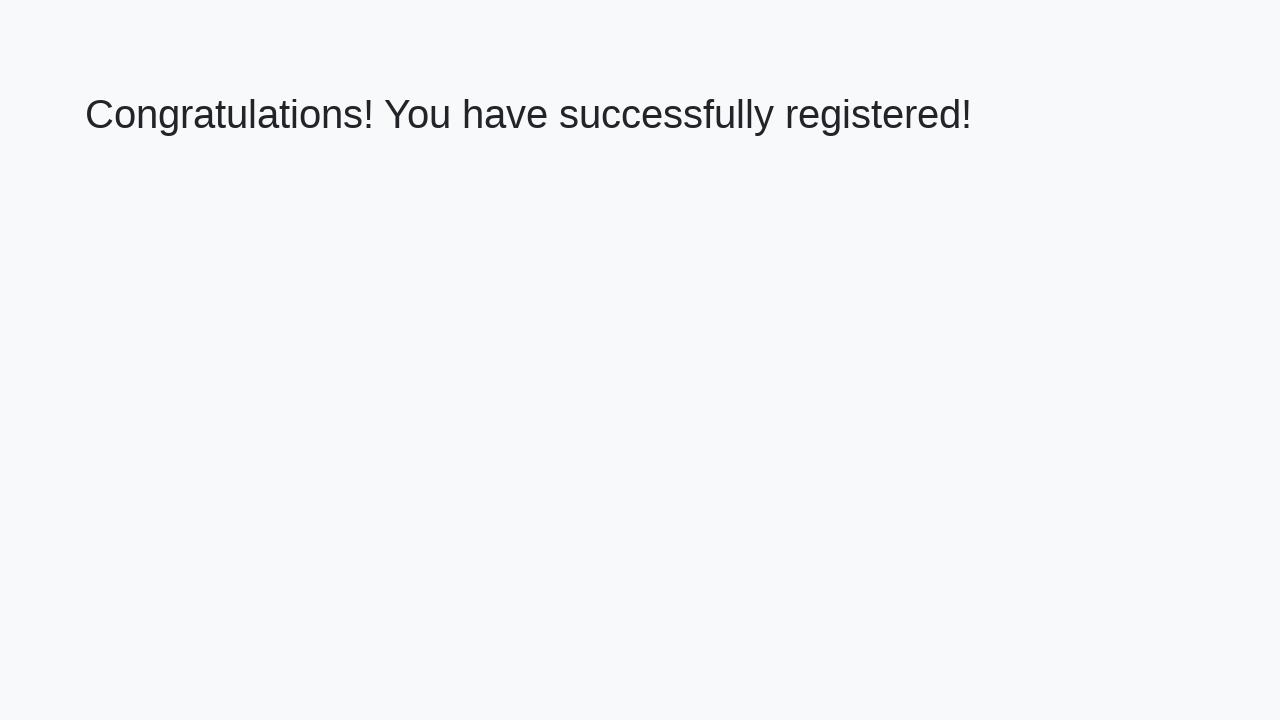

Verified success message: 'Congratulations! You have successfully registered!'
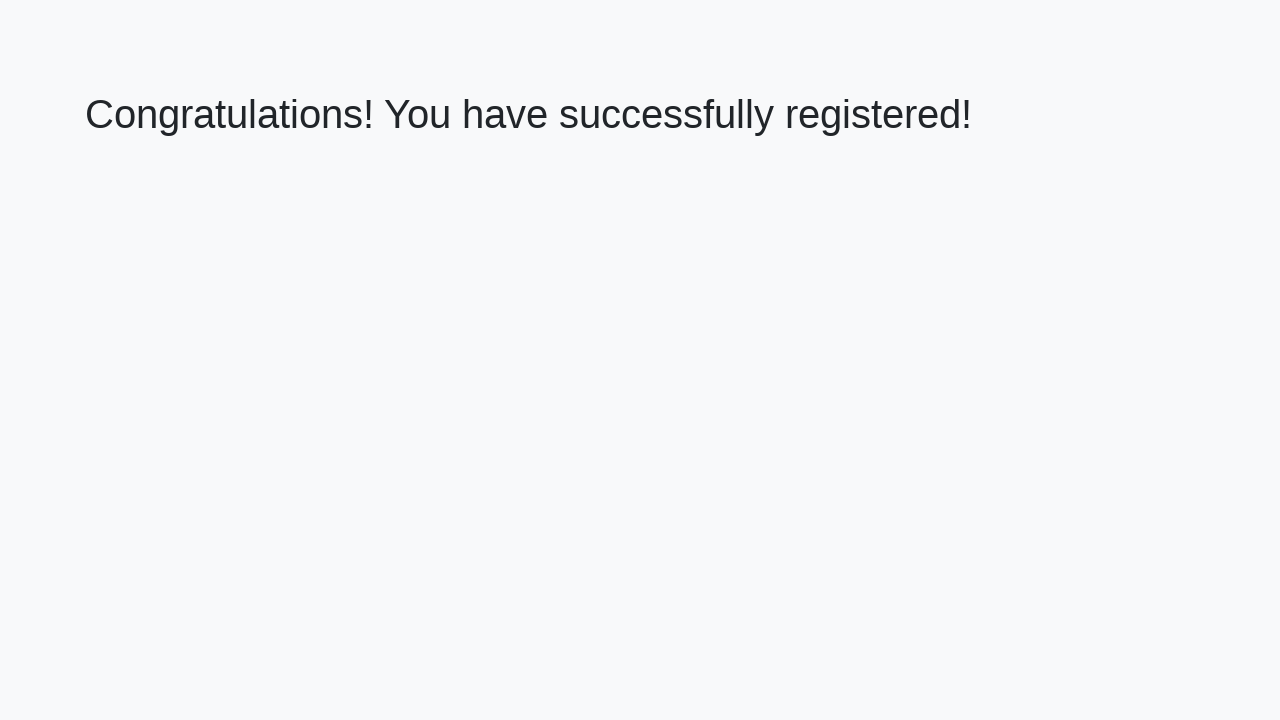

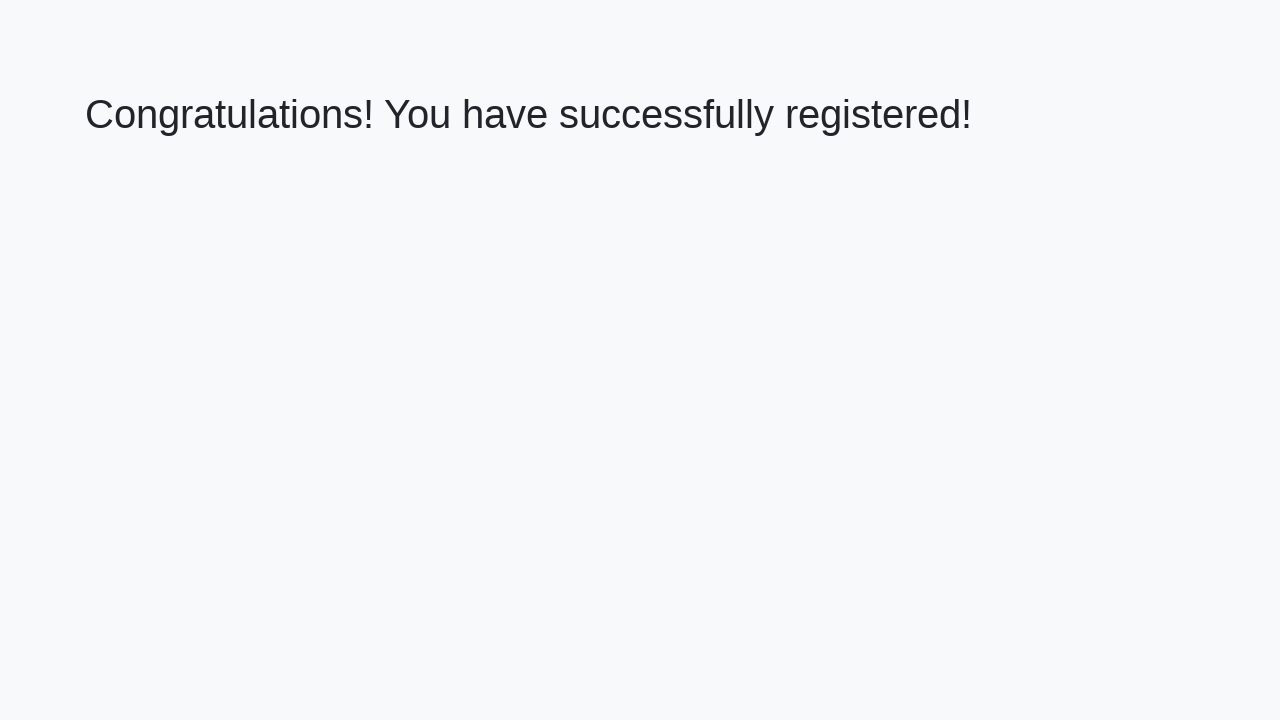